Tests keyboard actions by filling a form field with shift key held down to type in uppercase

Starting URL: https://awesomeqa.com/practice.html

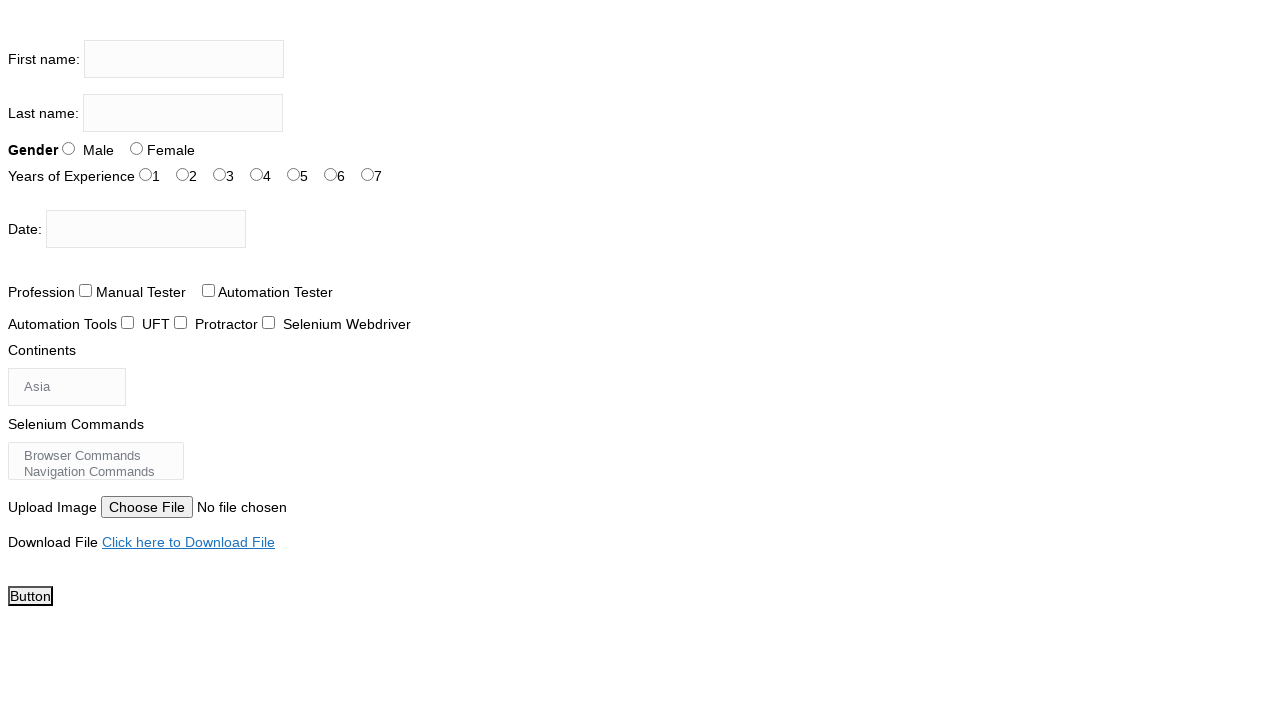

Located the first name input field
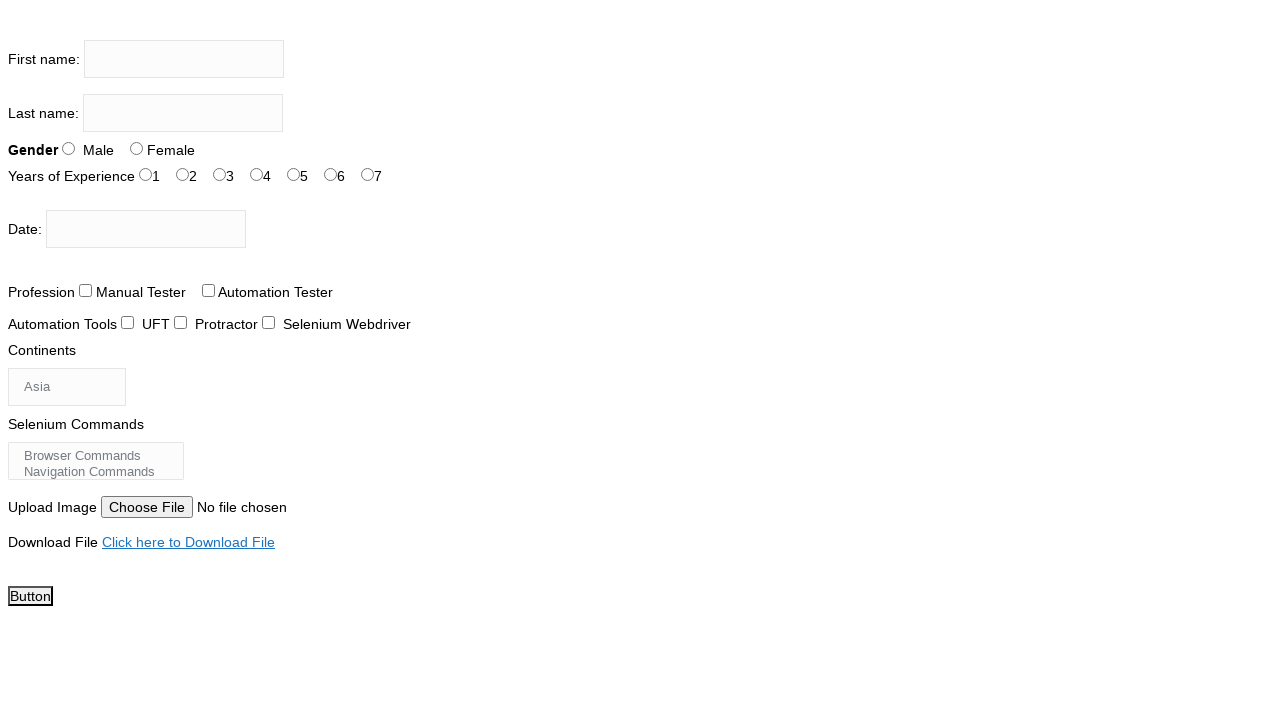

Clicked on the first name input field at (184, 59) on input[name='firstname']
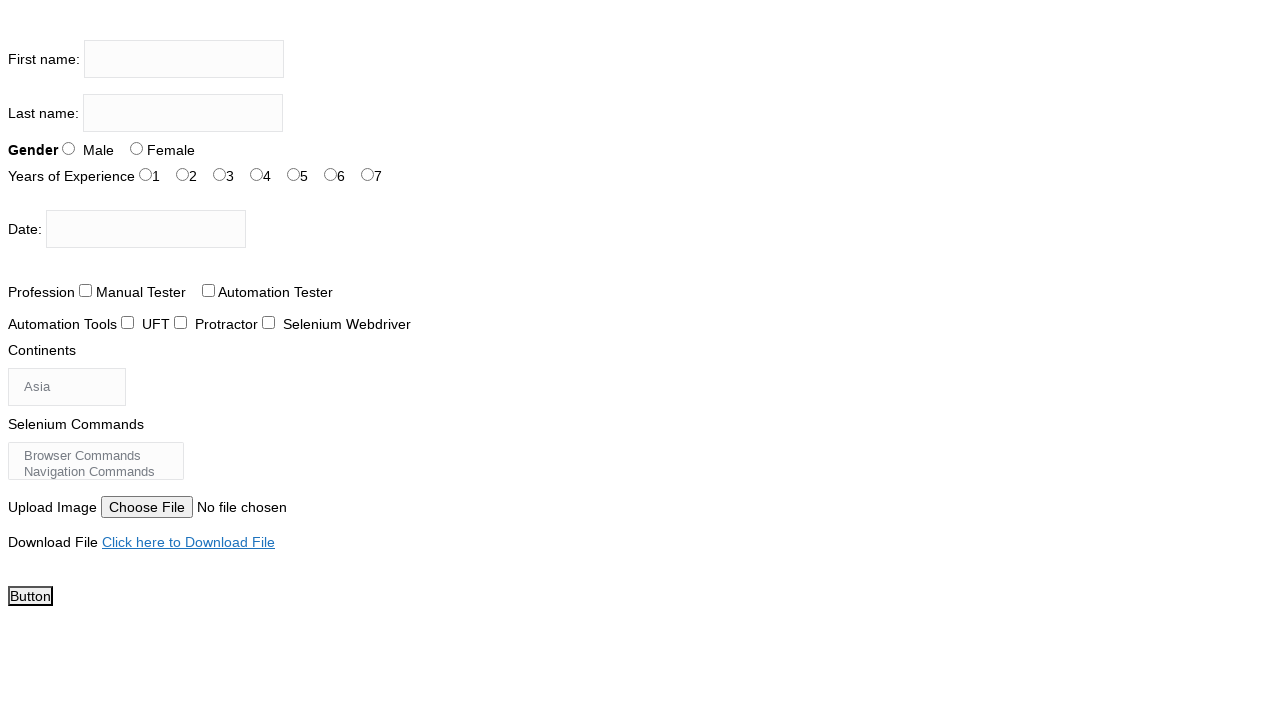

Pressed Shift key down
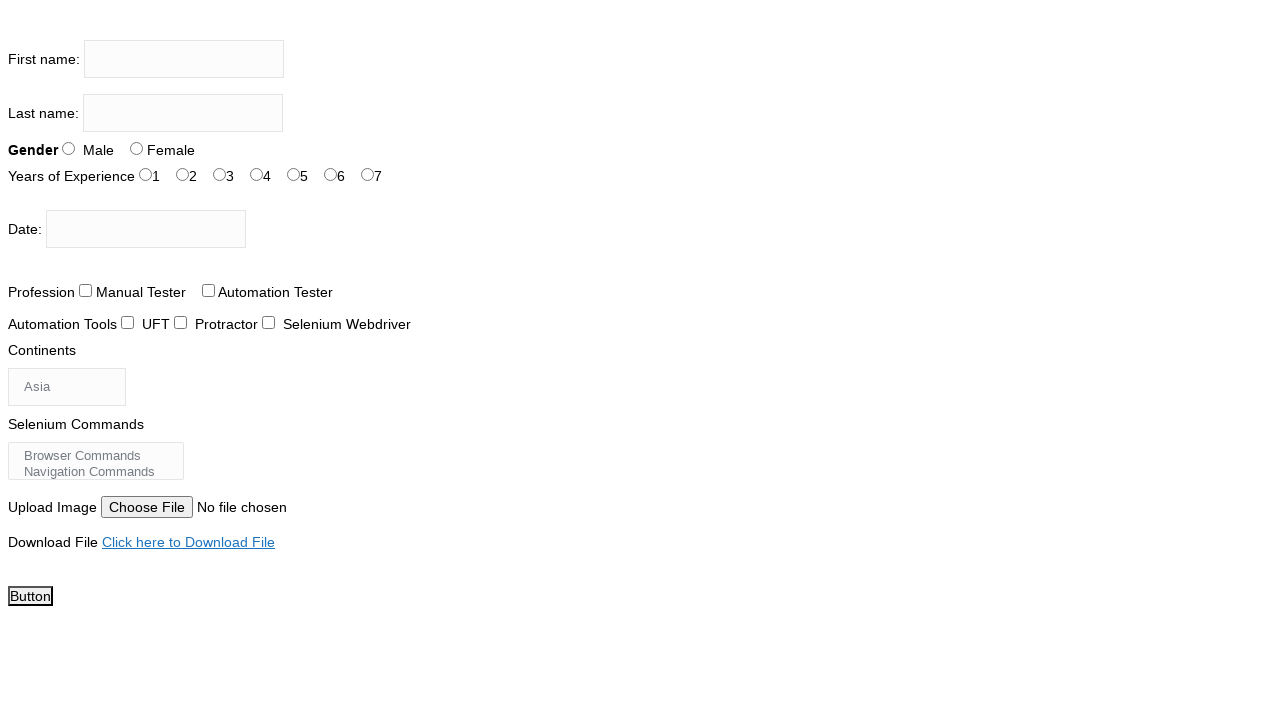

Typed 'Testing Academy' in uppercase with Shift held down
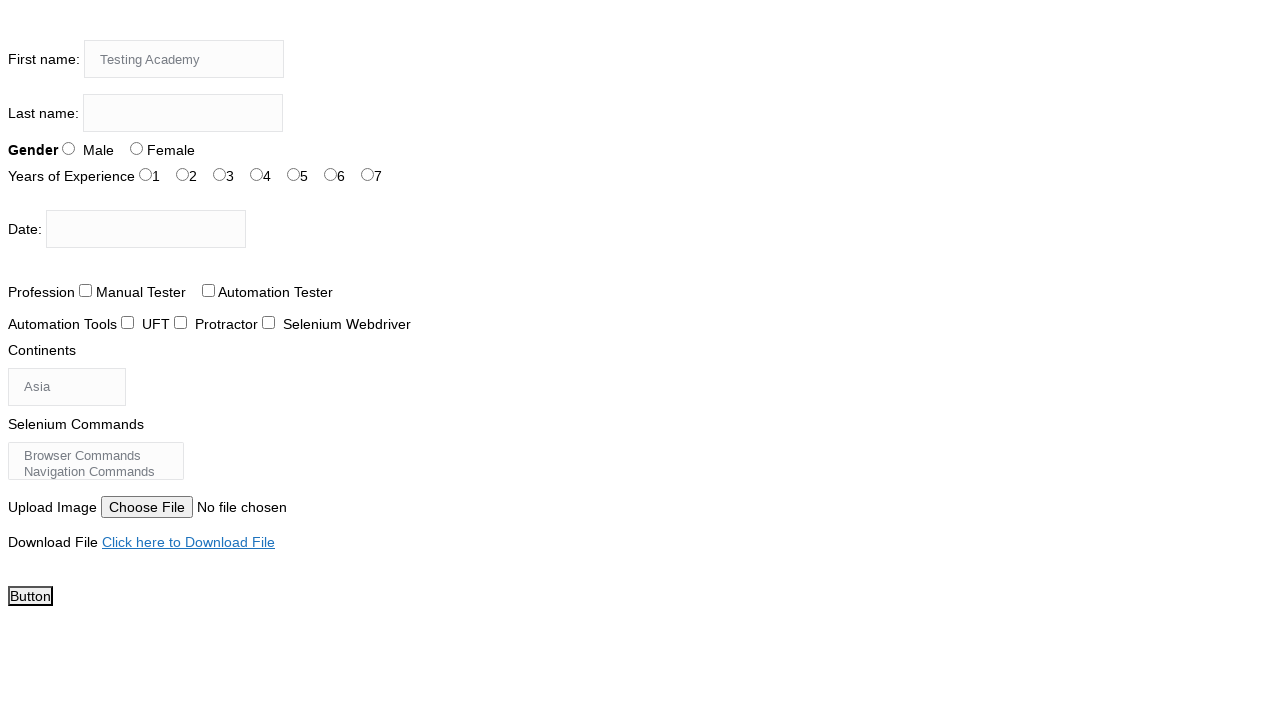

Released Shift key
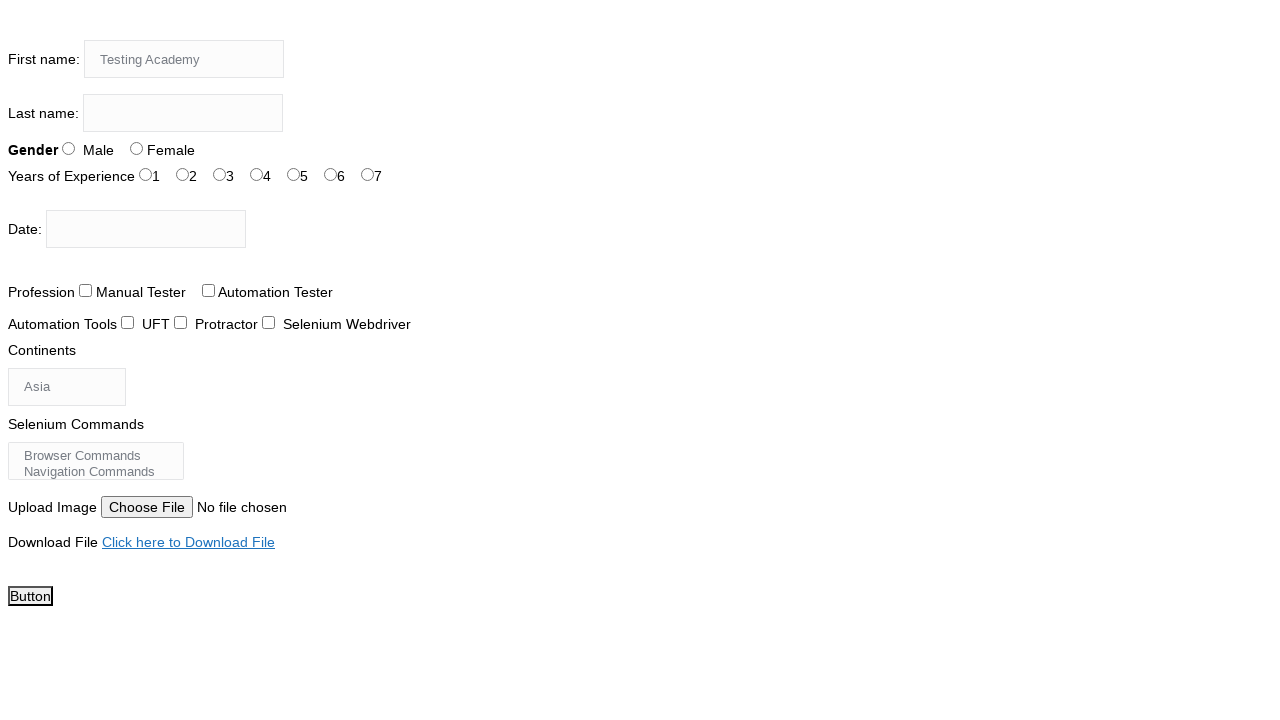

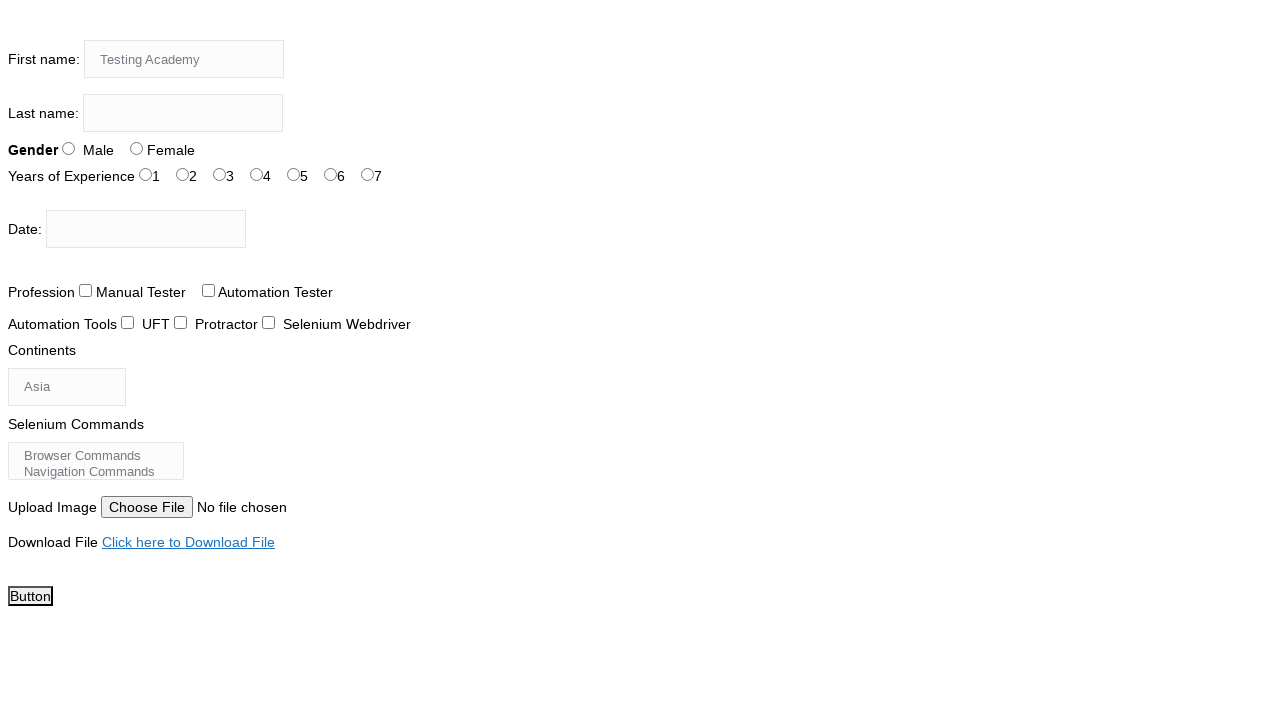